Tests tooltip functionality by hovering over a button and verifying the tooltip appears

Starting URL: https://demoqa.com/tool-tips

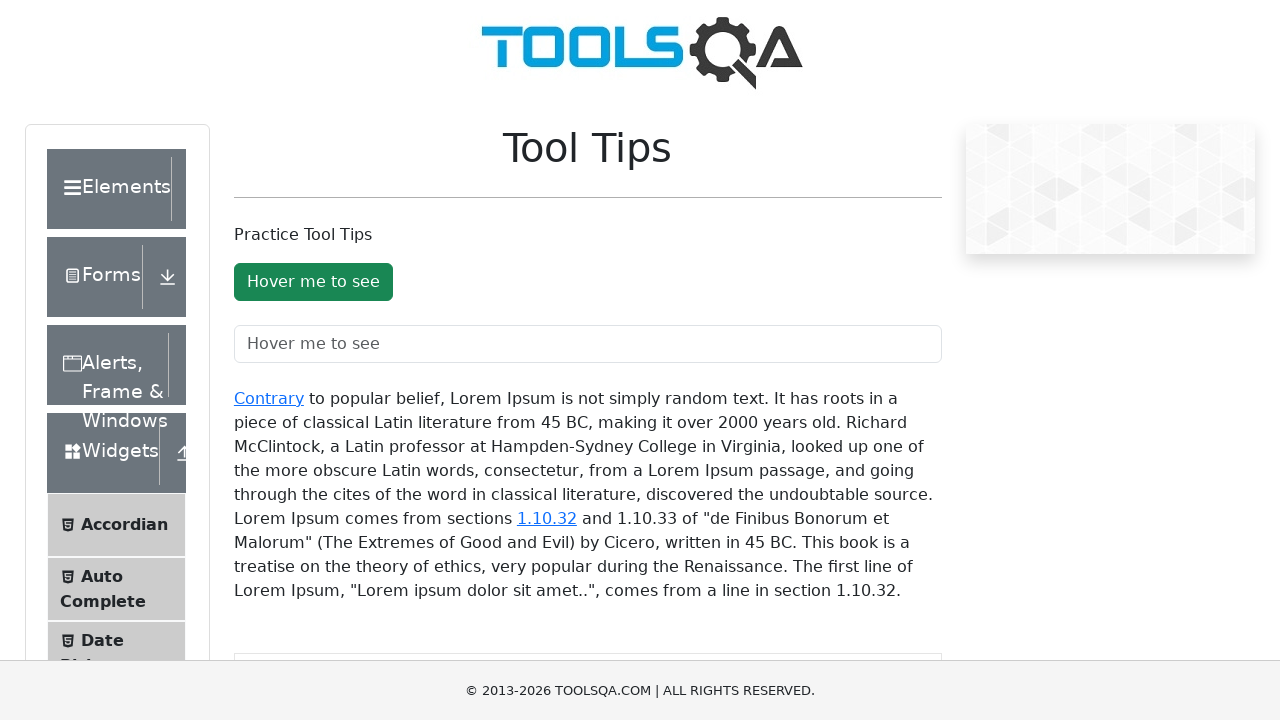

Located tooltip button element
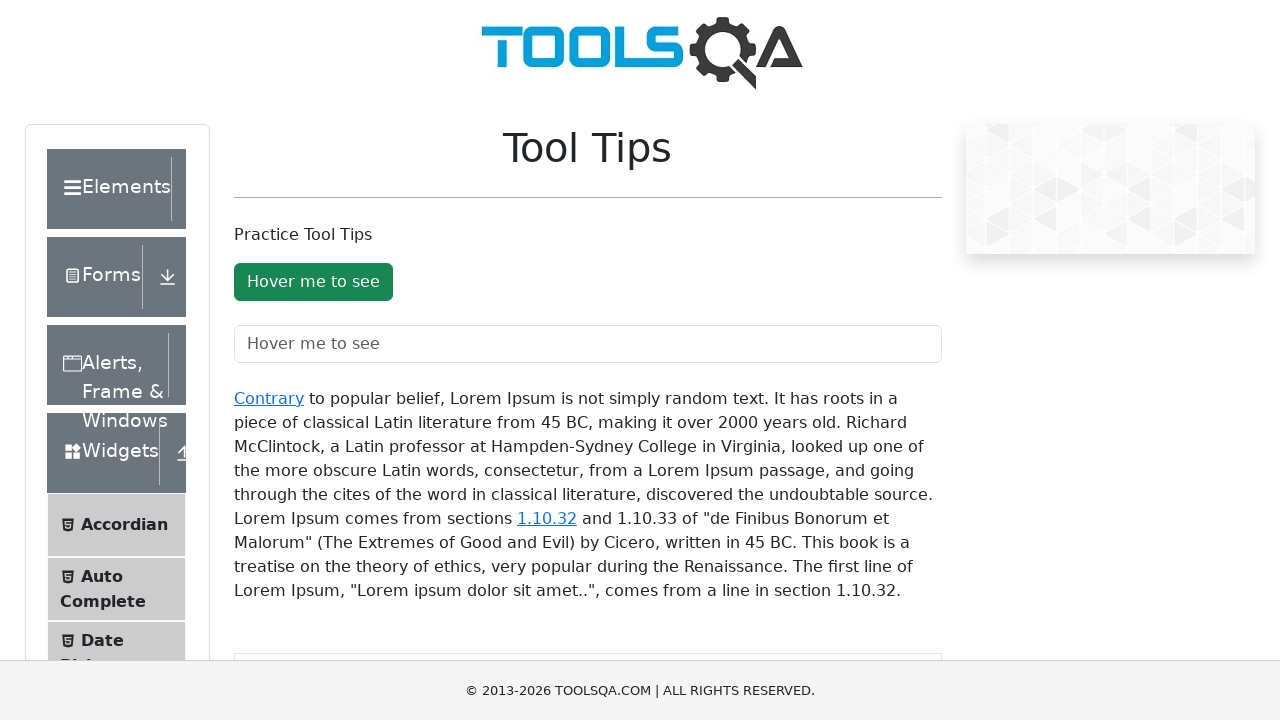

Hovered over tooltip button to trigger tooltip at (313, 282) on #toolTipButton
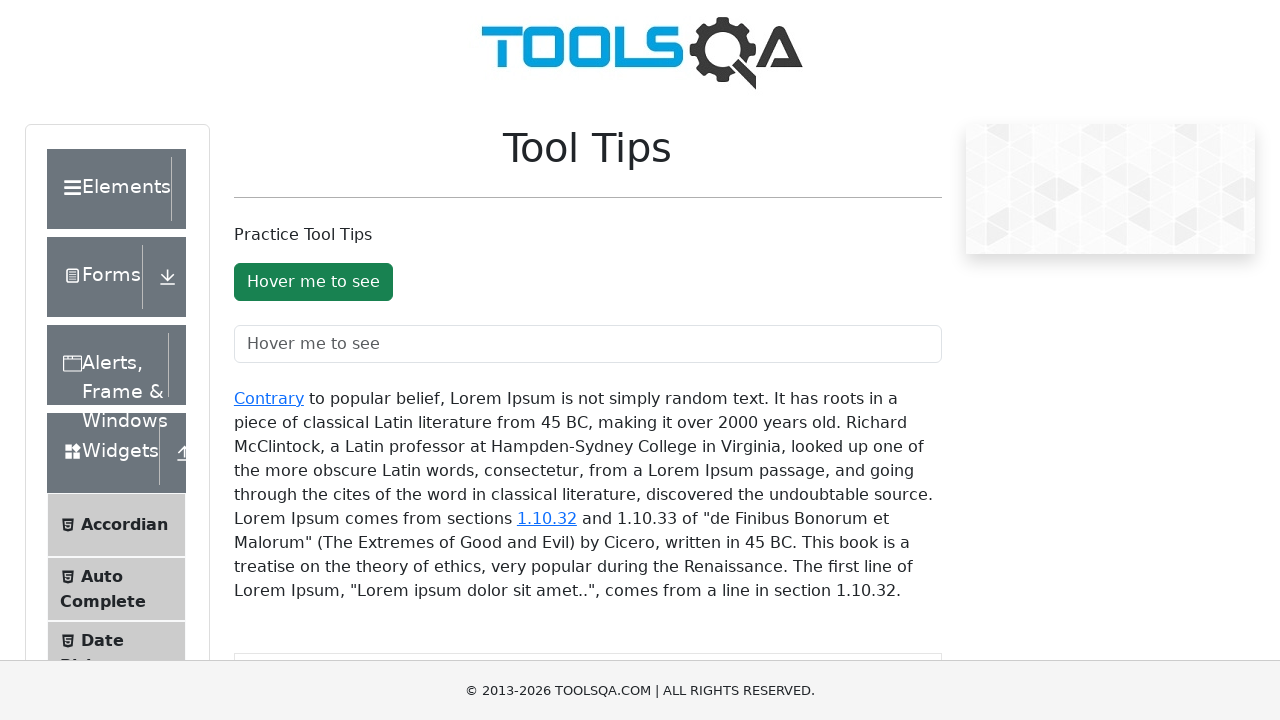

Tooltip element became visible
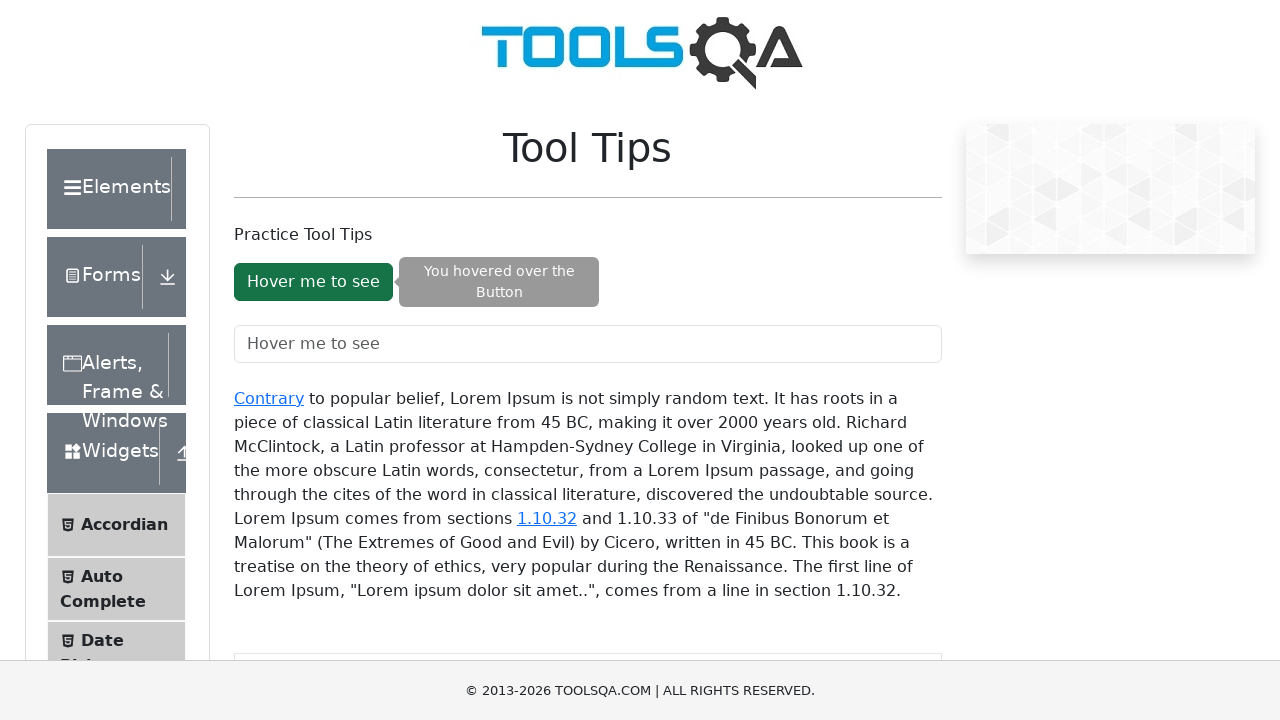

Located tooltip text element
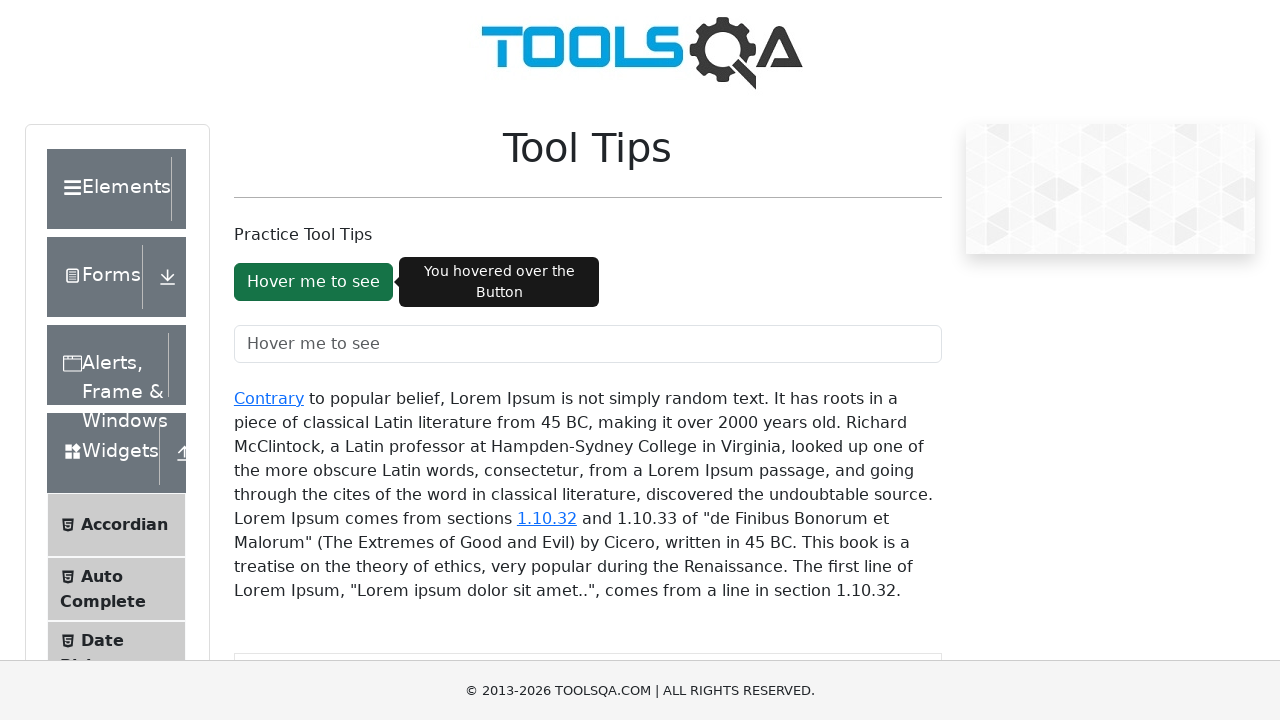

Verified tooltip text: You hovered over the Button
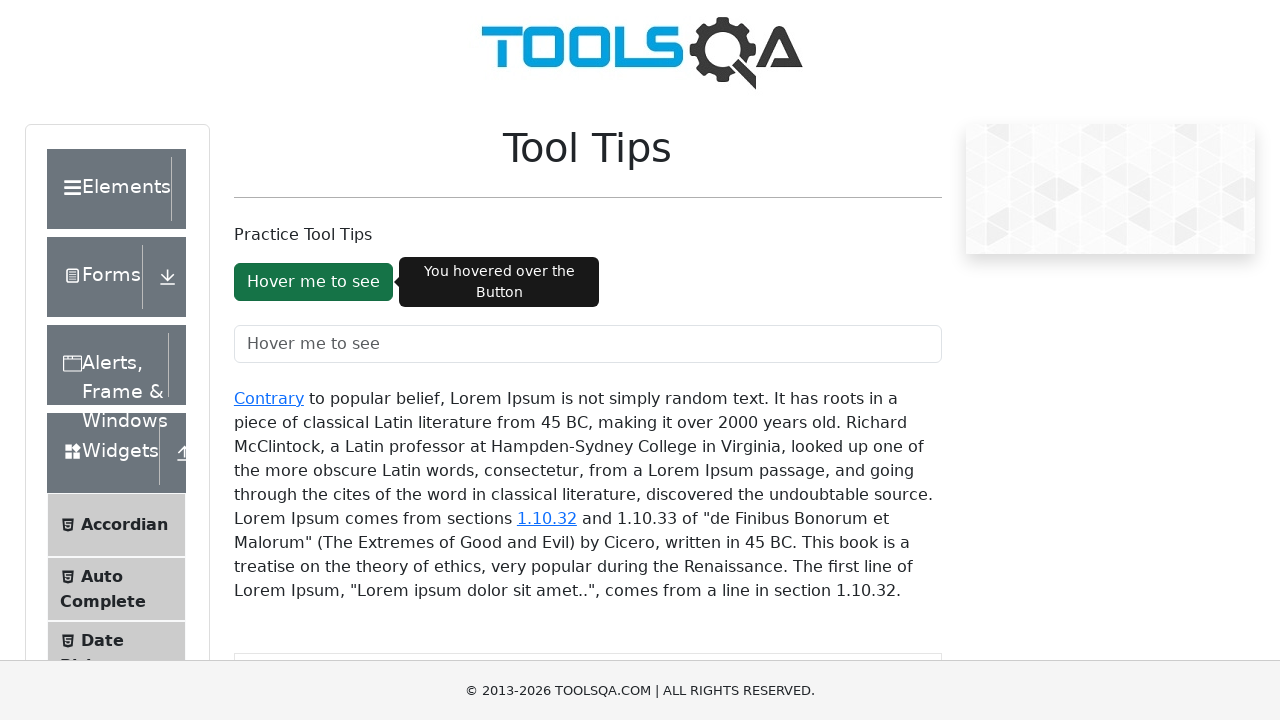

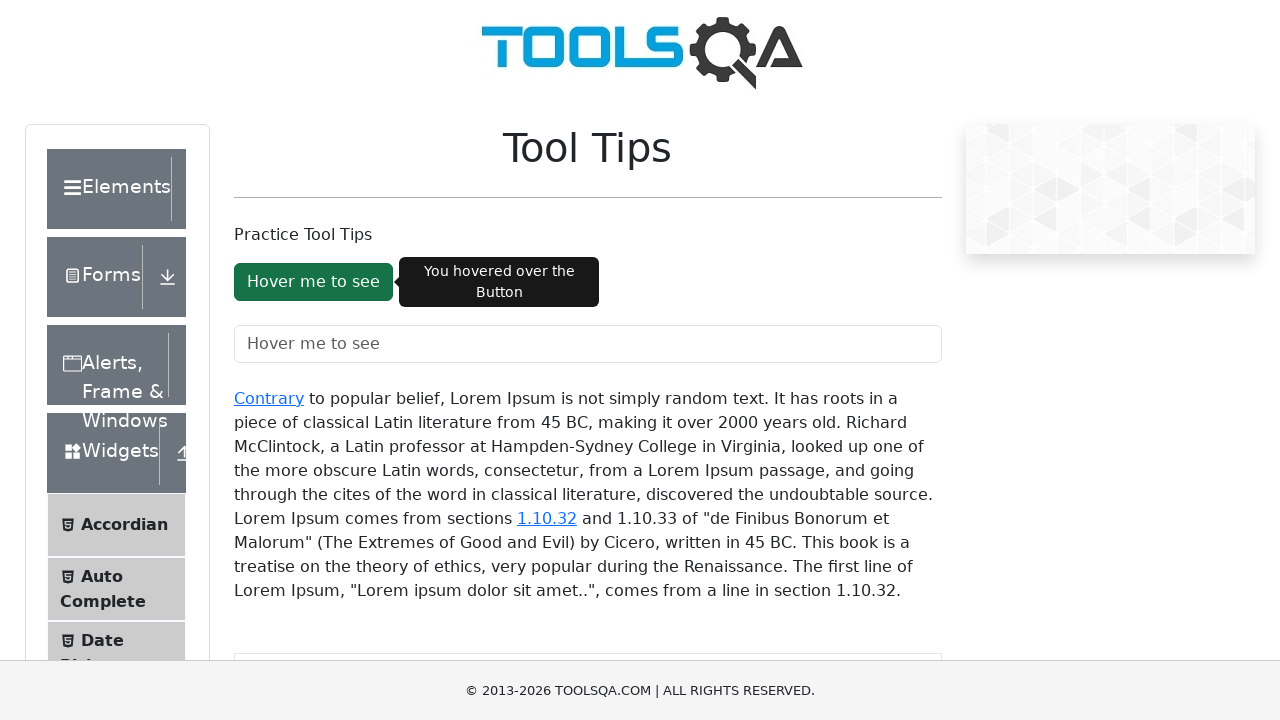